Tests that entering a number too small (11) displays an error message indicating the number is too small

Starting URL: https://kristinek.github.io/site/tasks/enter_a_number

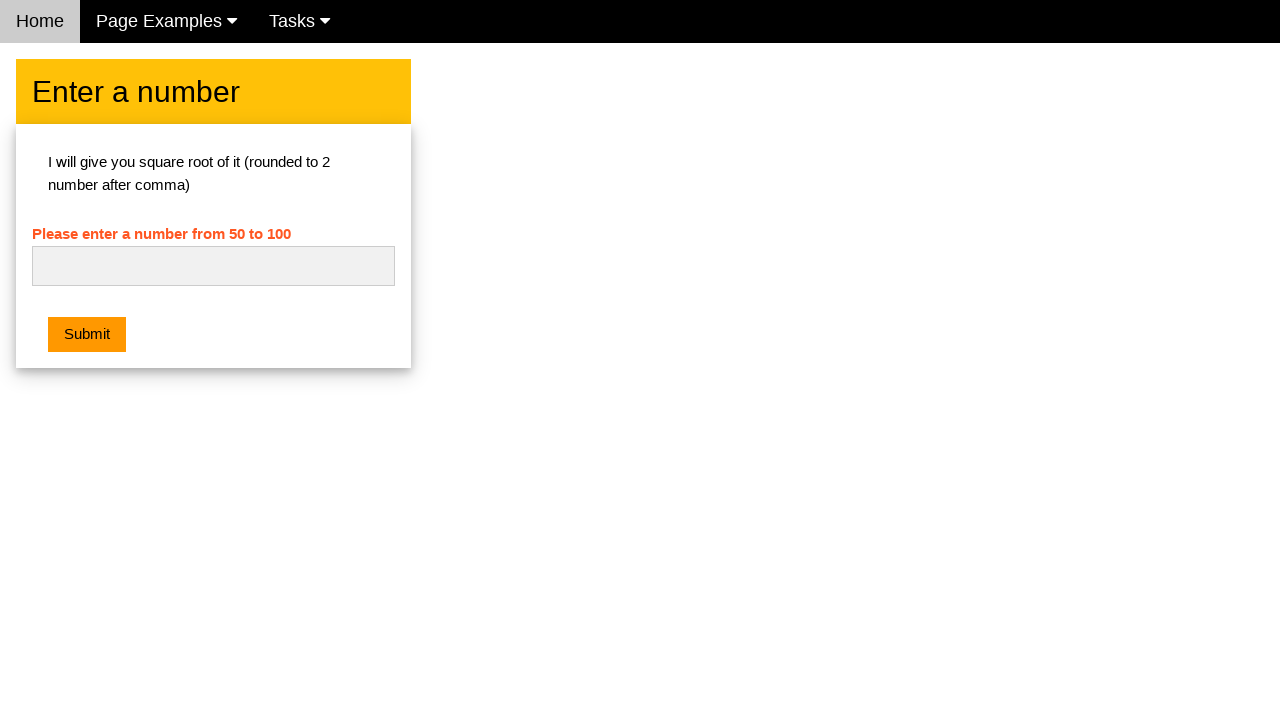

Filled number input field with '11' on #numb
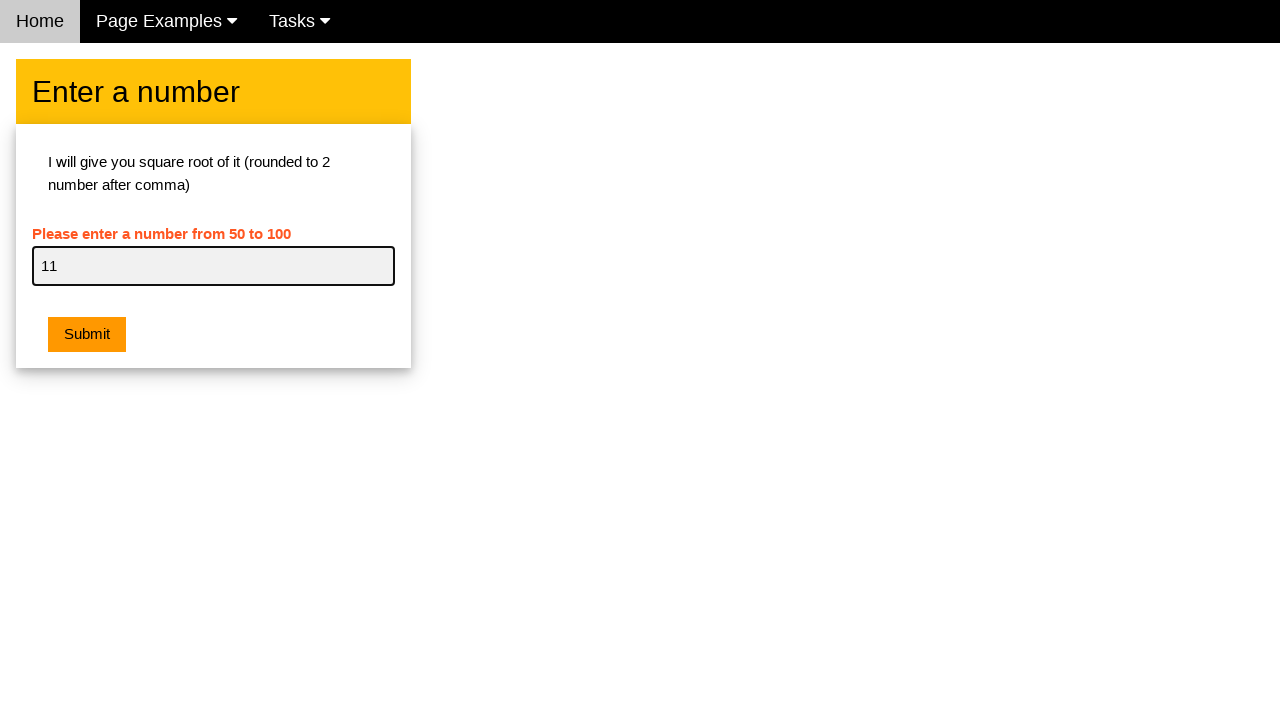

Clicked submit button at (87, 335) on .w3-orange
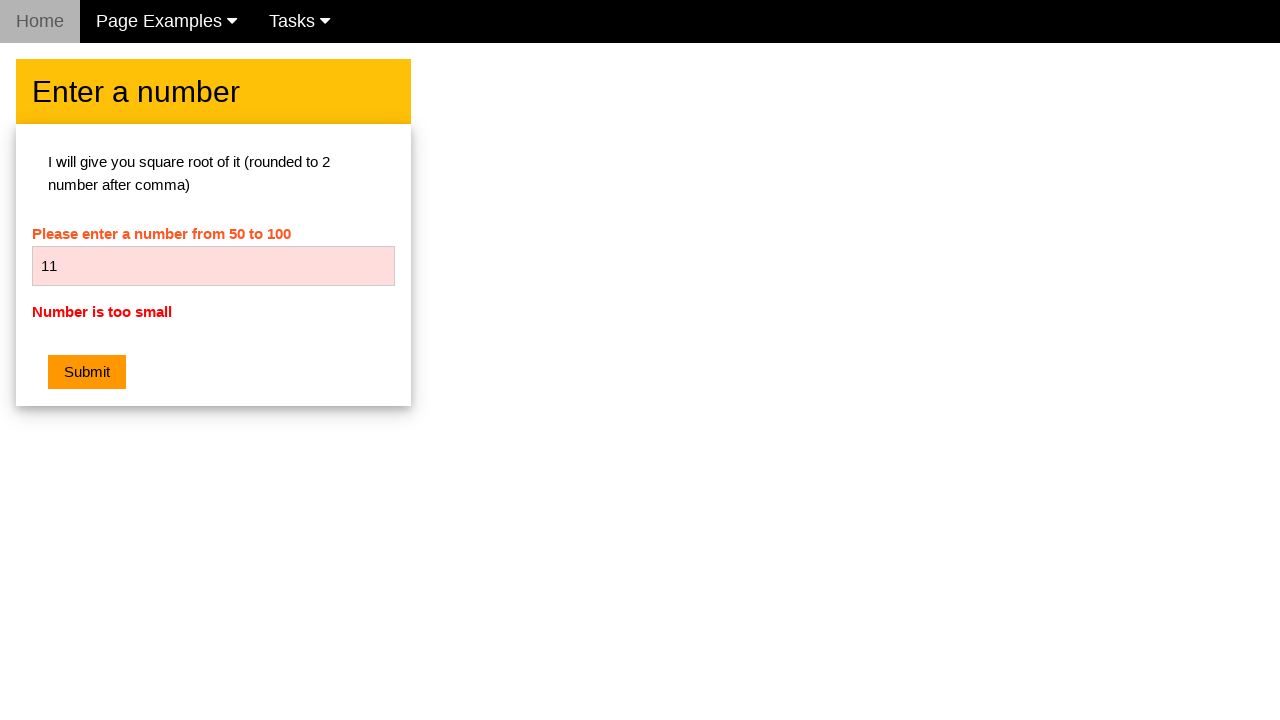

Error message appeared indicating number is too small
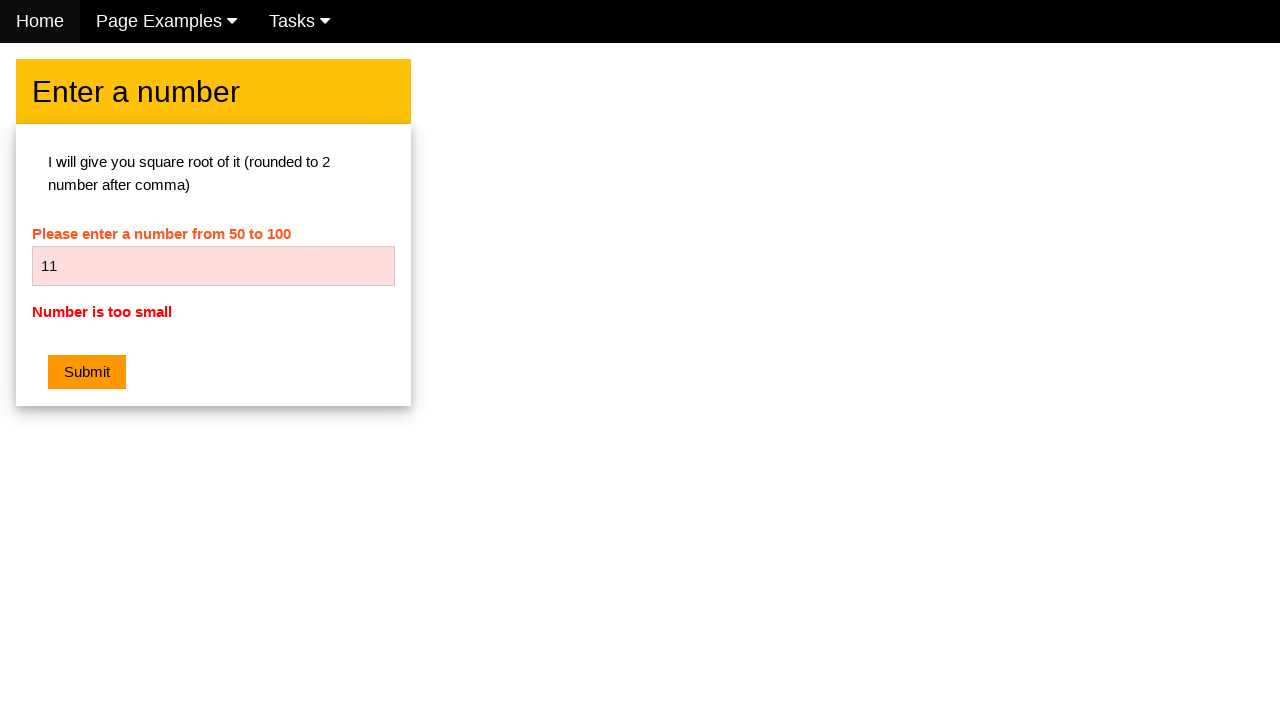

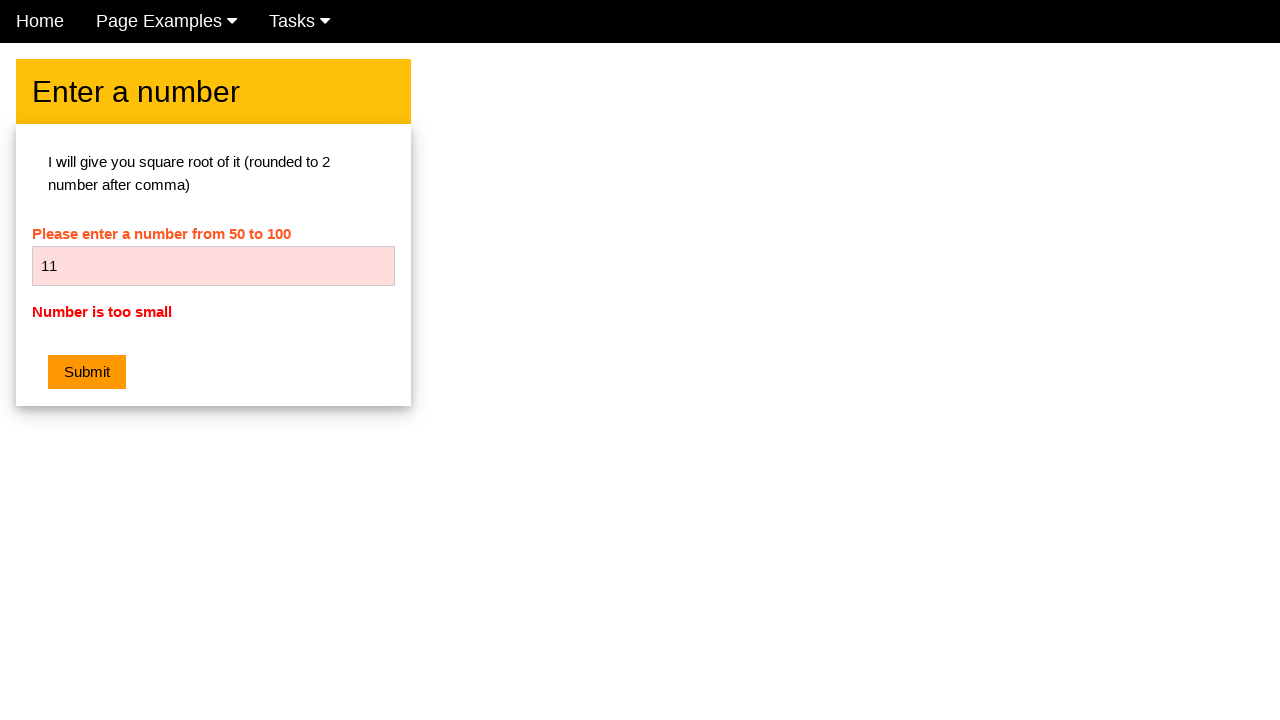